Tests various link types on the DemoQA links page, including links that open in new windows and links that trigger different HTTP response codes

Starting URL: https://demoqa.com/links

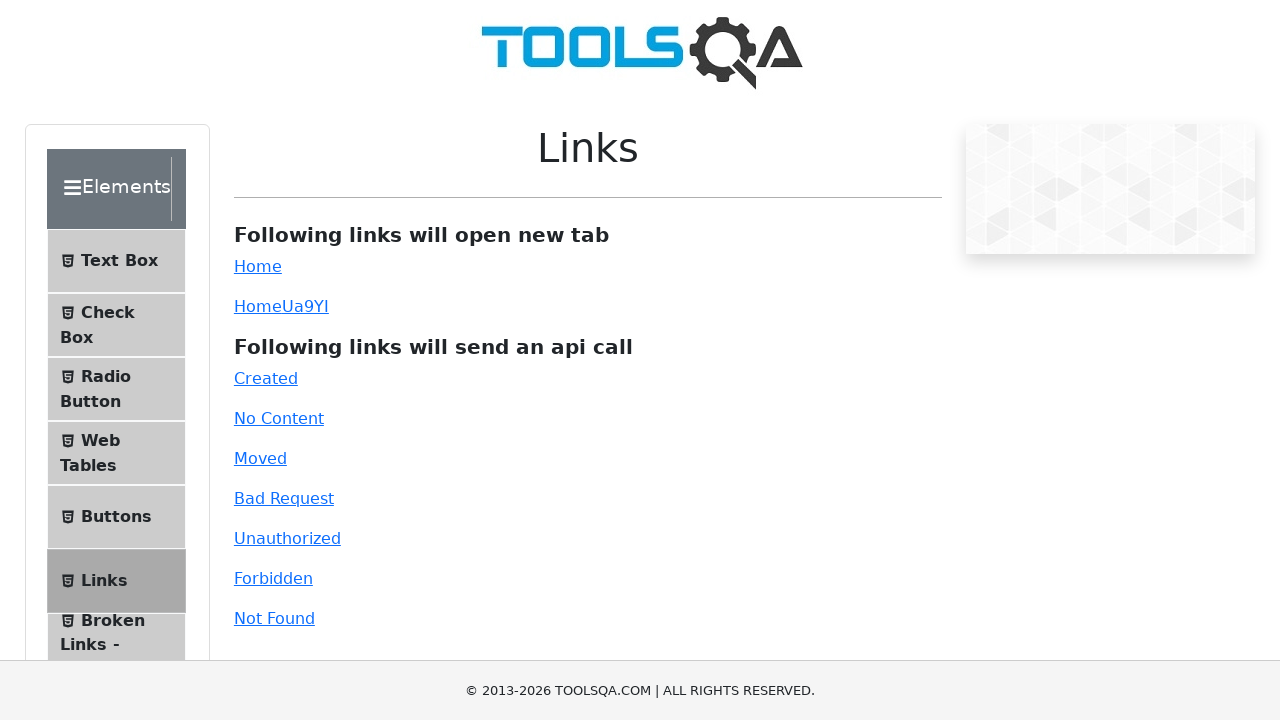

Clicked Home link that opens in new tab at (258, 266) on text=Home
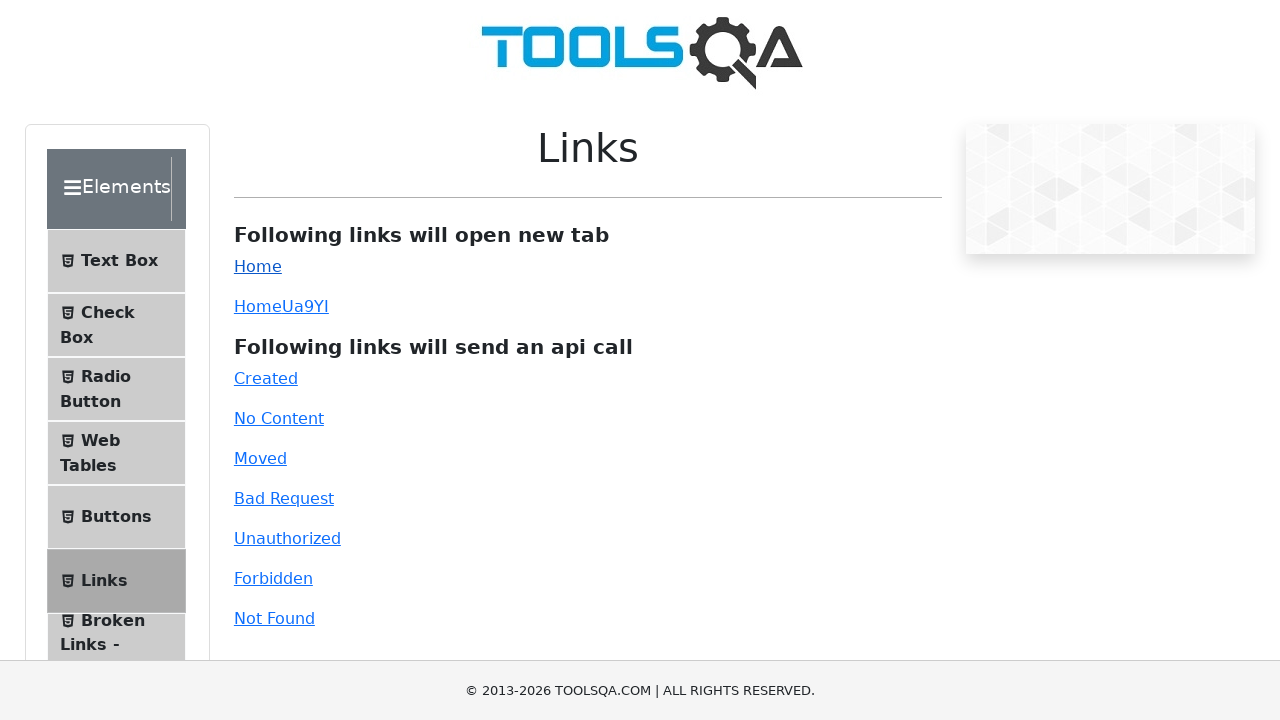

New page opened from Home link
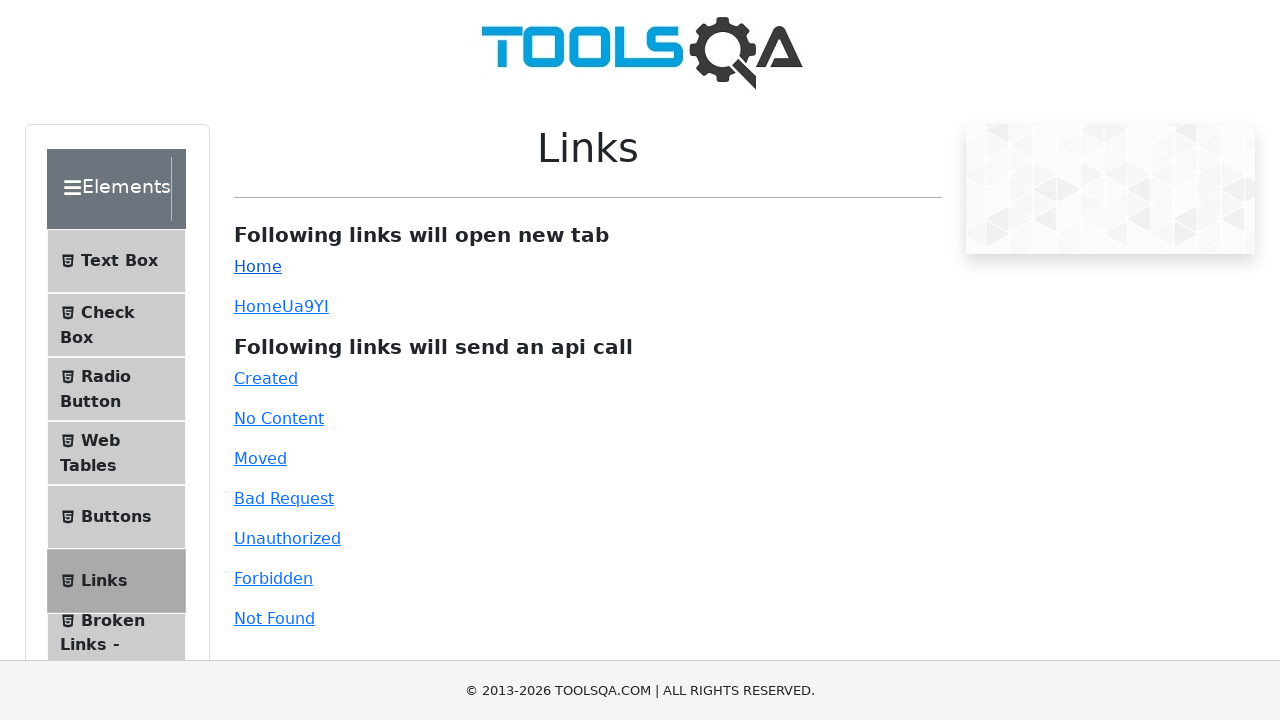

Closed new page from Home link
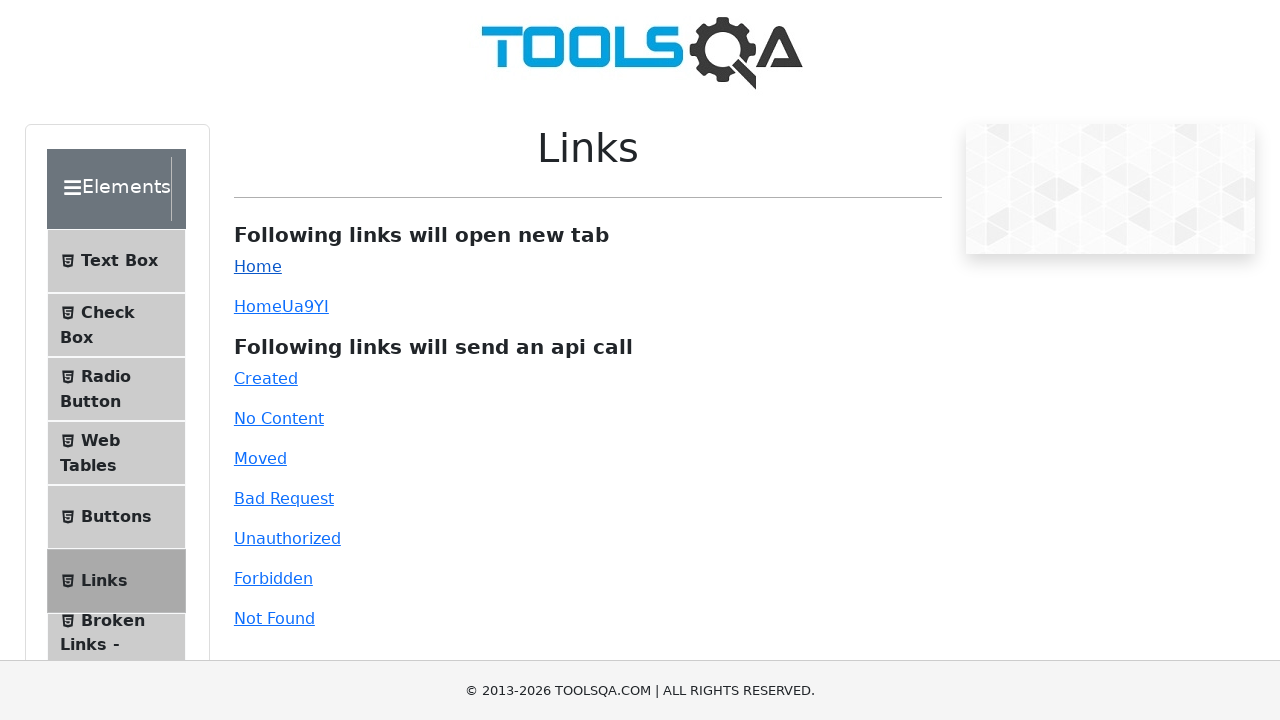

Clicked dynamic link that opens in new tab at (258, 306) on a#dynamicLink
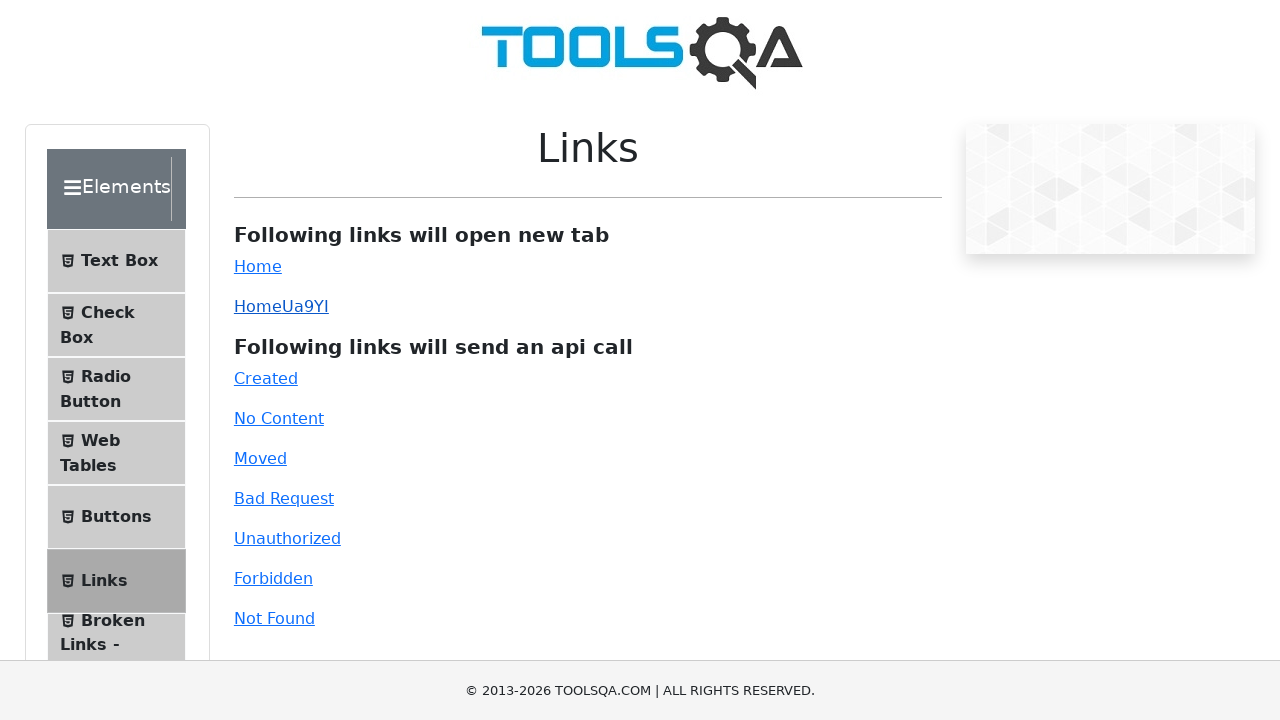

New page opened from dynamic link
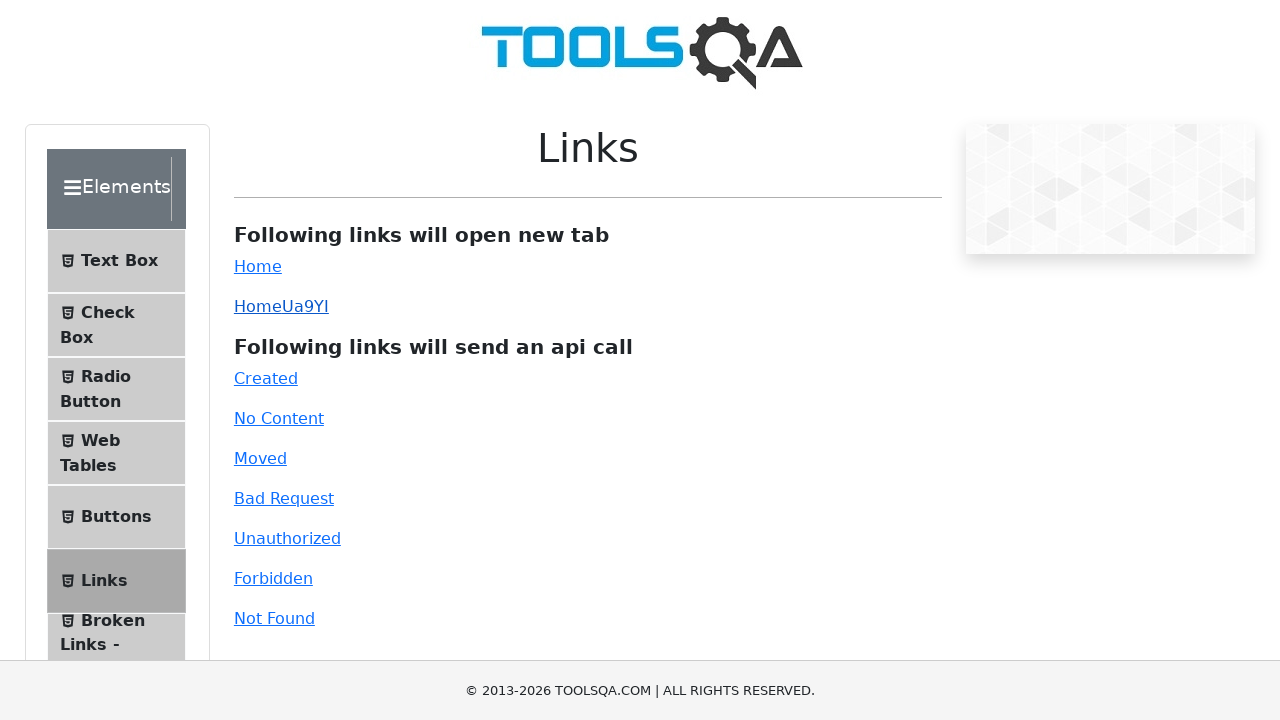

Closed new page from dynamic link
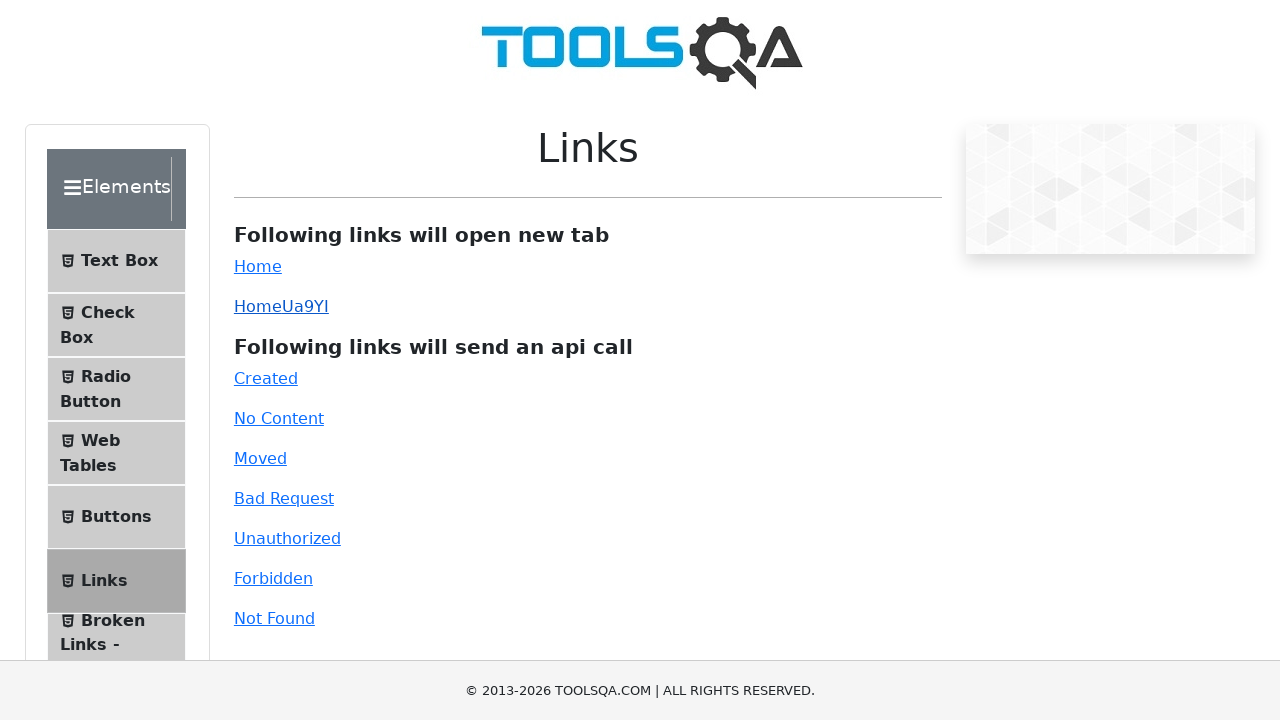

Clicked Created link (HTTP 201 response) at (266, 378) on a#created
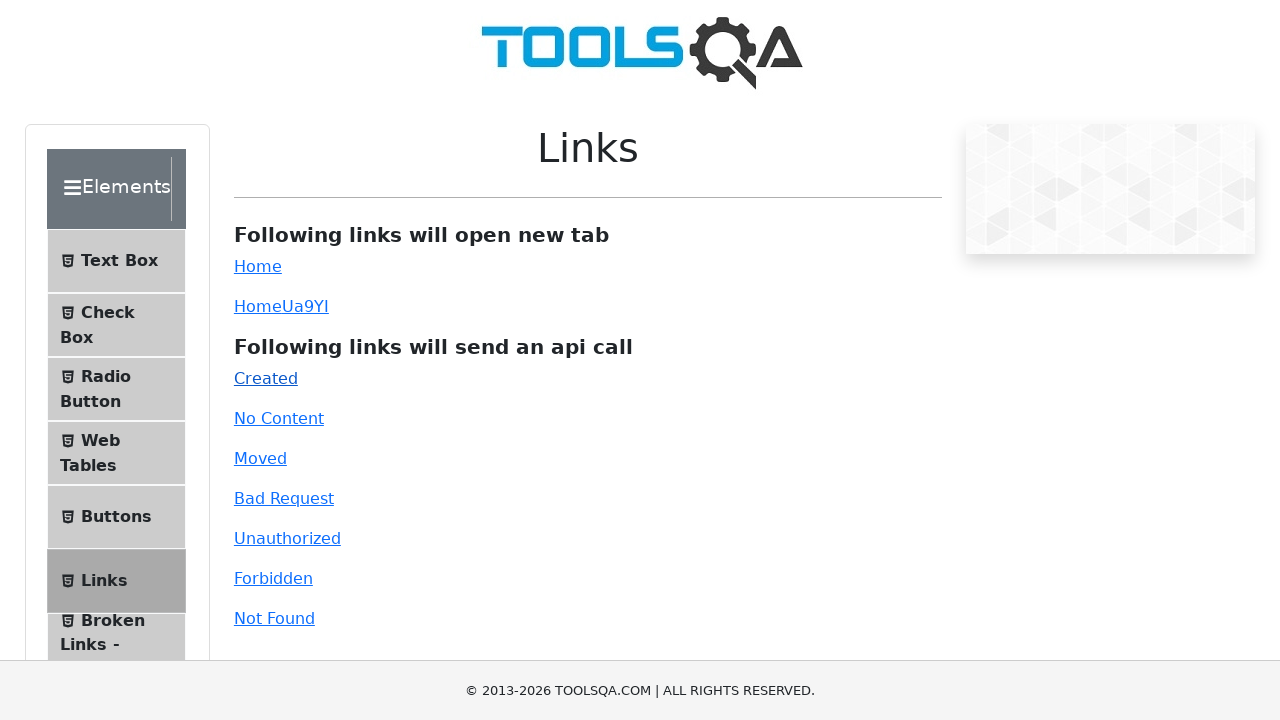

Clicked No Content link (HTTP 204 response) at (279, 418) on a#no-content
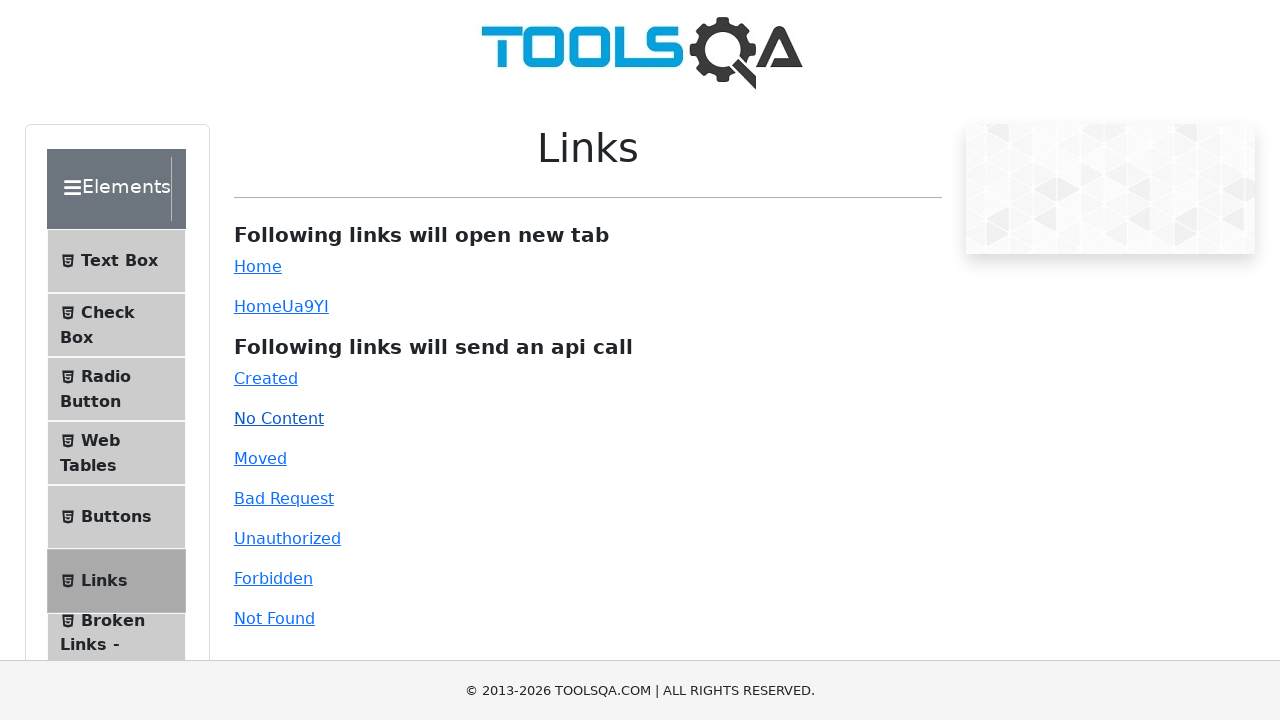

Clicked Moved link (HTTP 301 response) at (260, 458) on a#moved
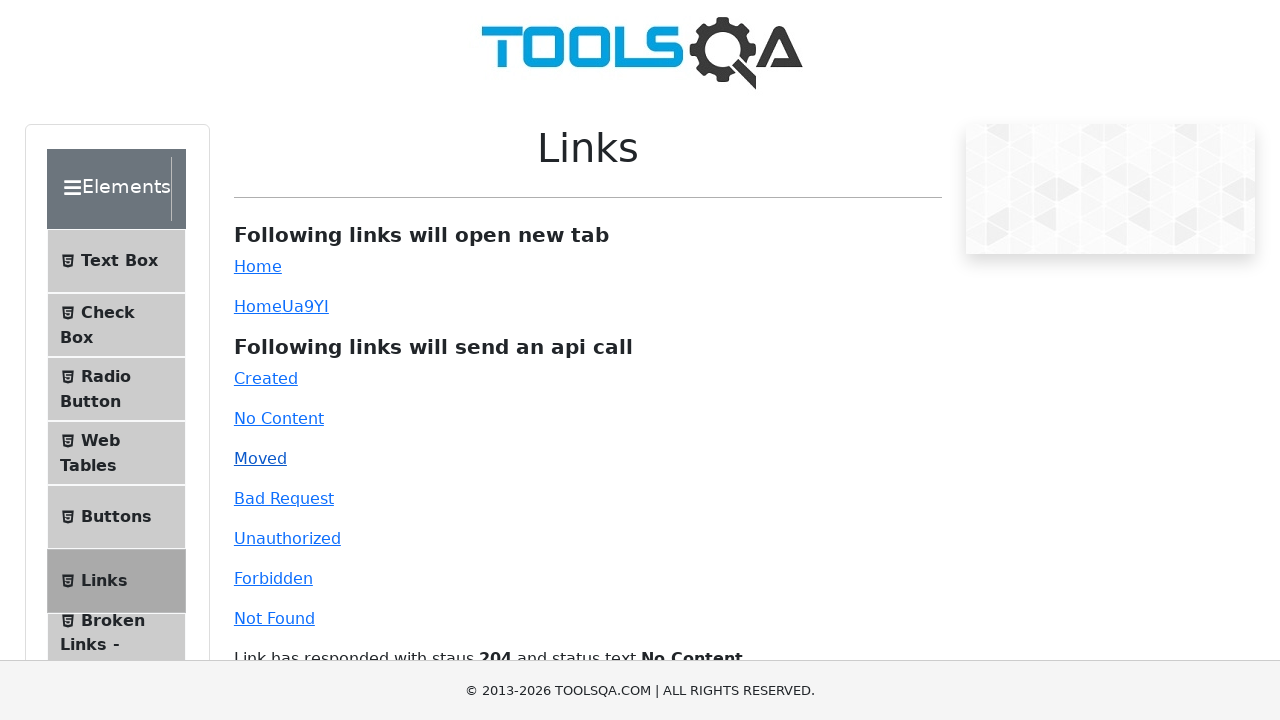

Clicked Bad Request link (HTTP 400 response) at (284, 498) on a#bad-request
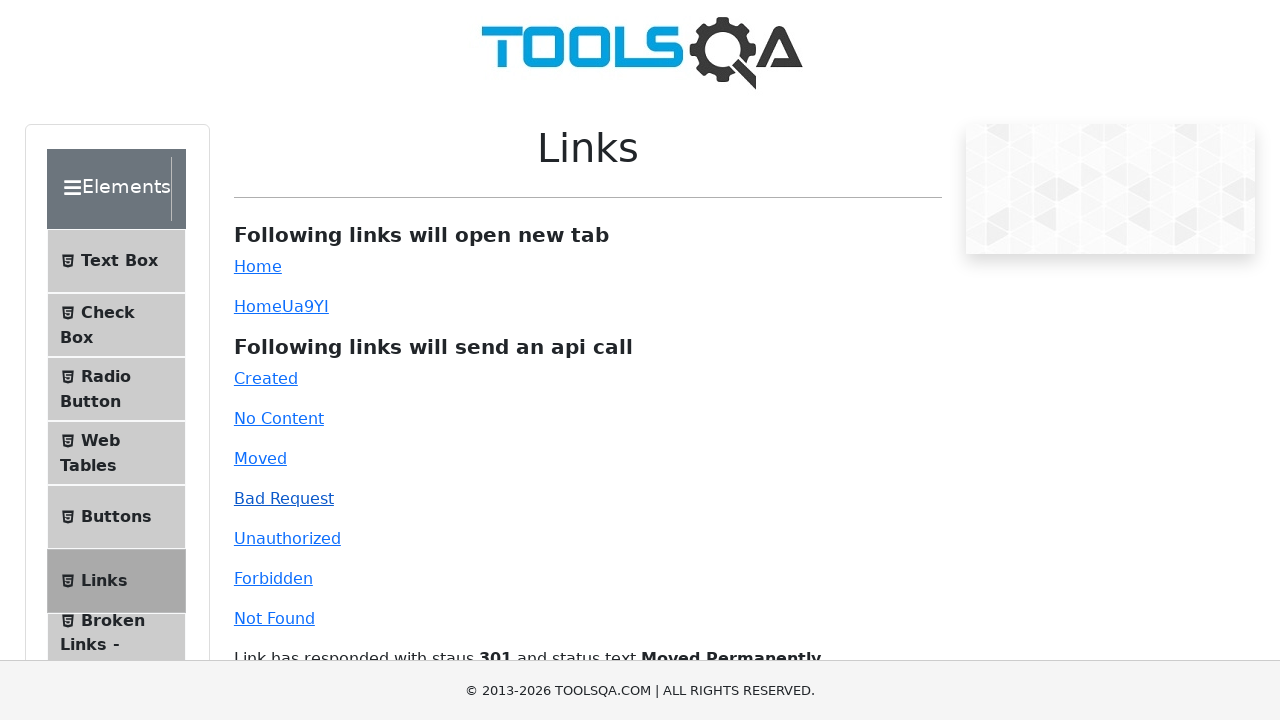

Clicked Unauthorized link (HTTP 401 response) at (287, 538) on a#unauthorized
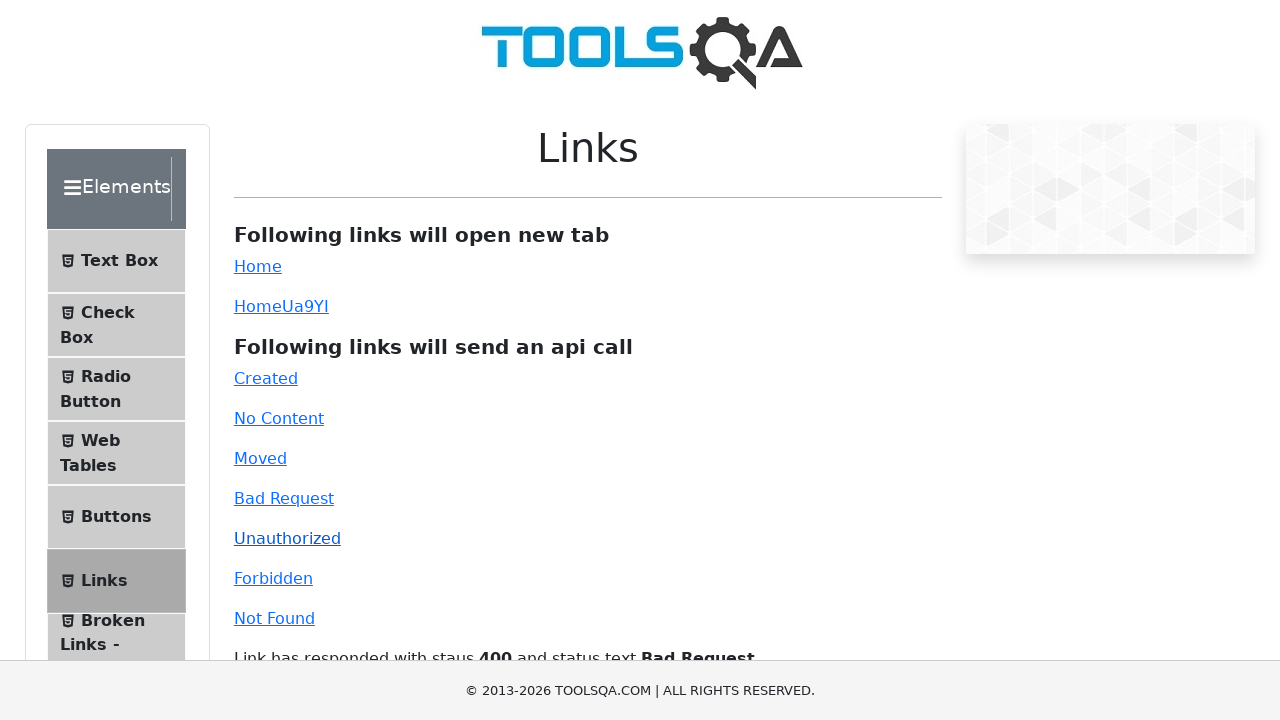

Clicked Forbidden link (HTTP 403 response) at (273, 578) on a#forbidden
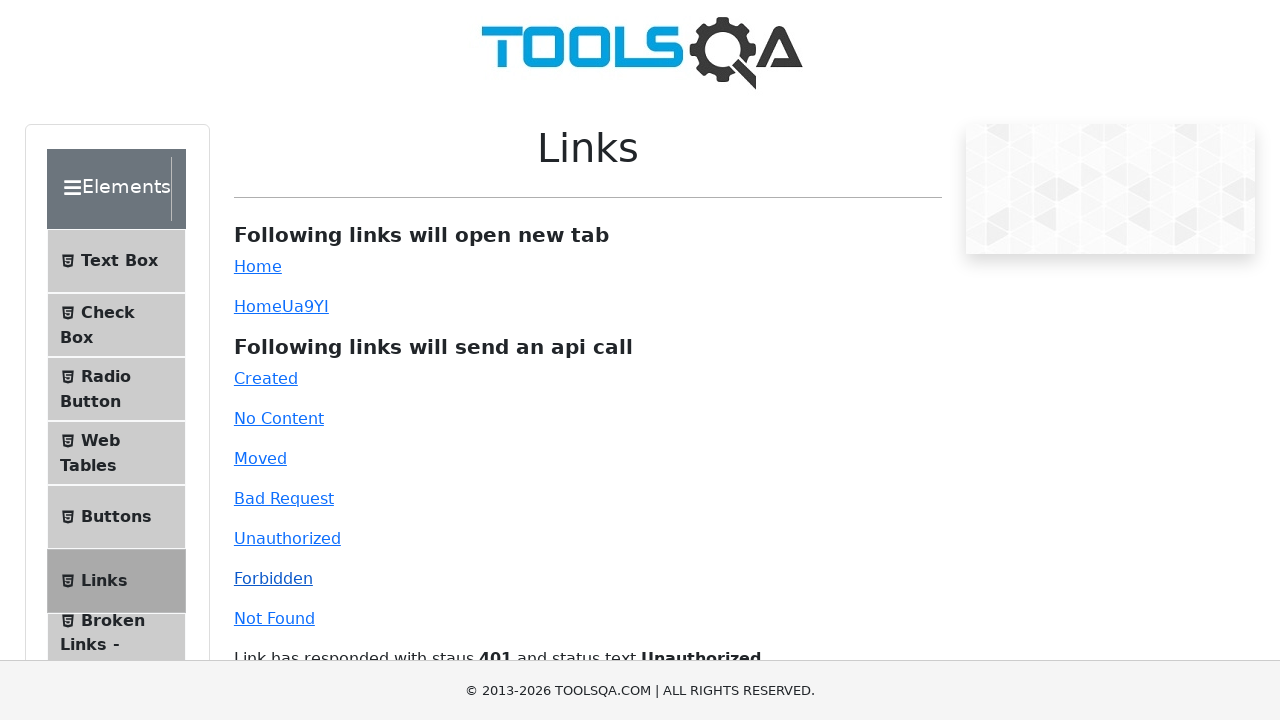

Clicked Invalid URL link (HTTP 500 response) at (274, 618) on a#invalid-url
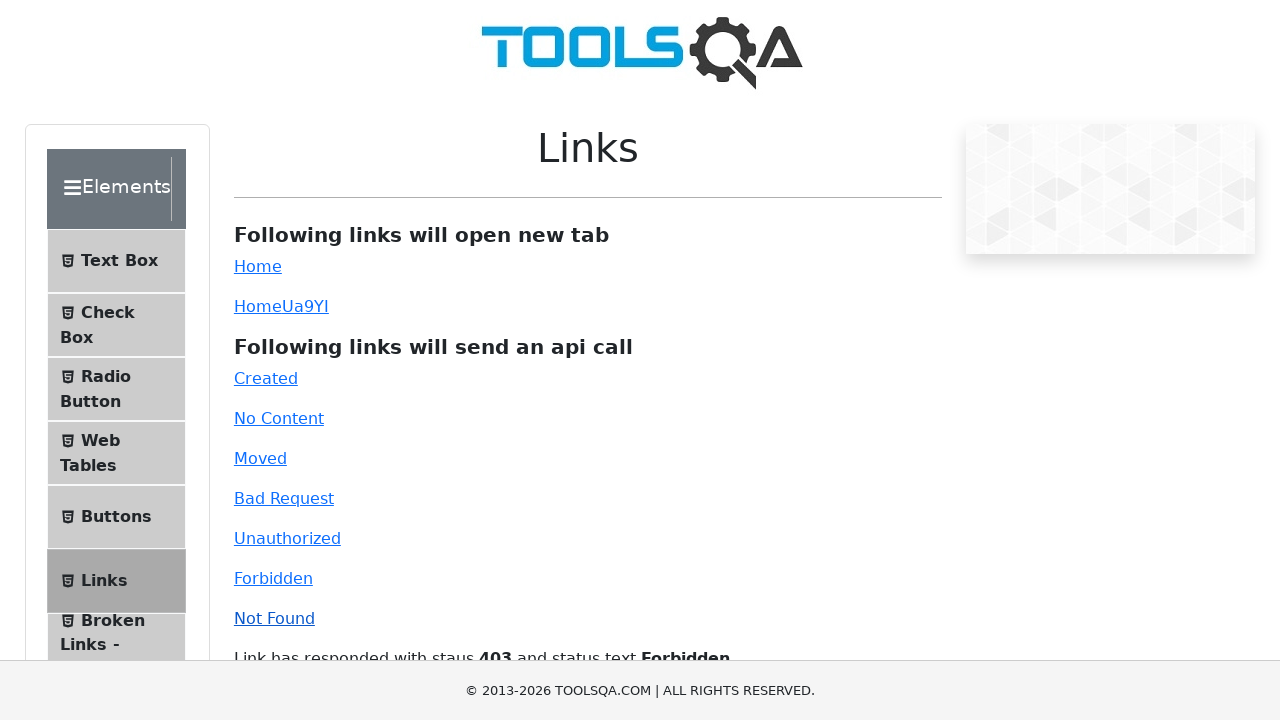

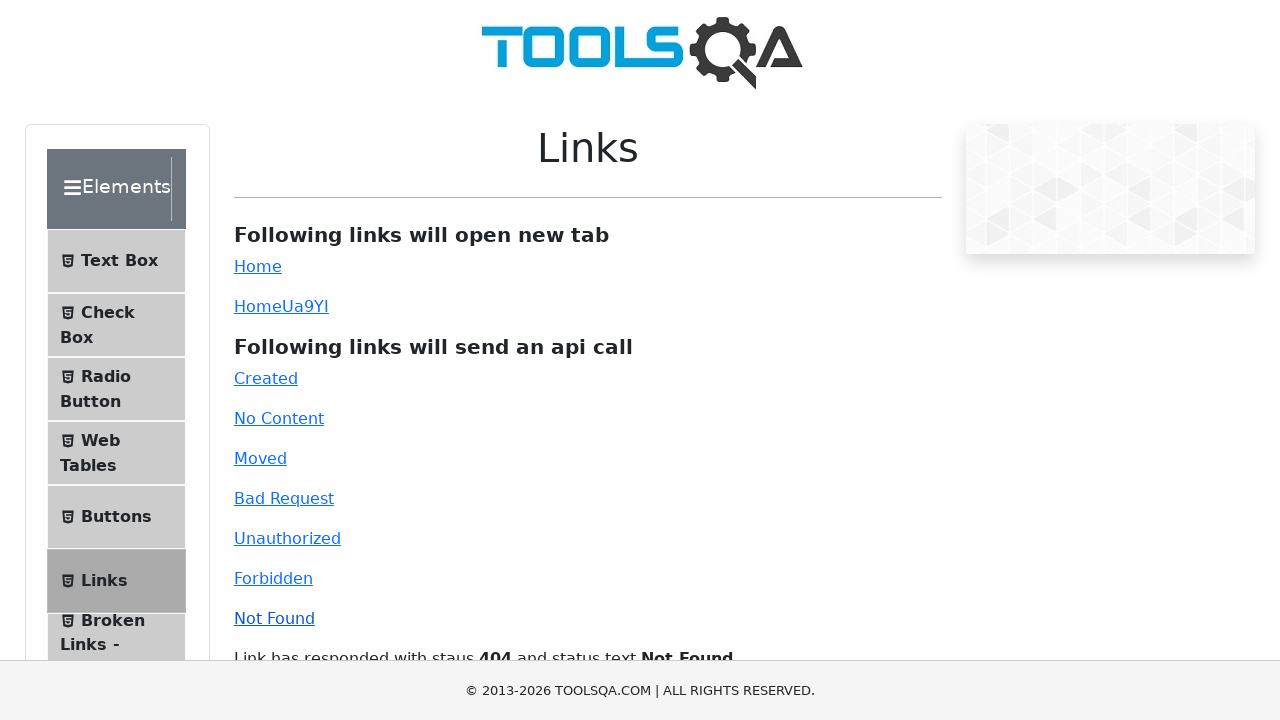